Tests hover over functionality on a menu by hovering over 'Main Item 2' to trigger a popup submenu, demonstrating mouse hover interactions.

Starting URL: https://demoqa.com/menu

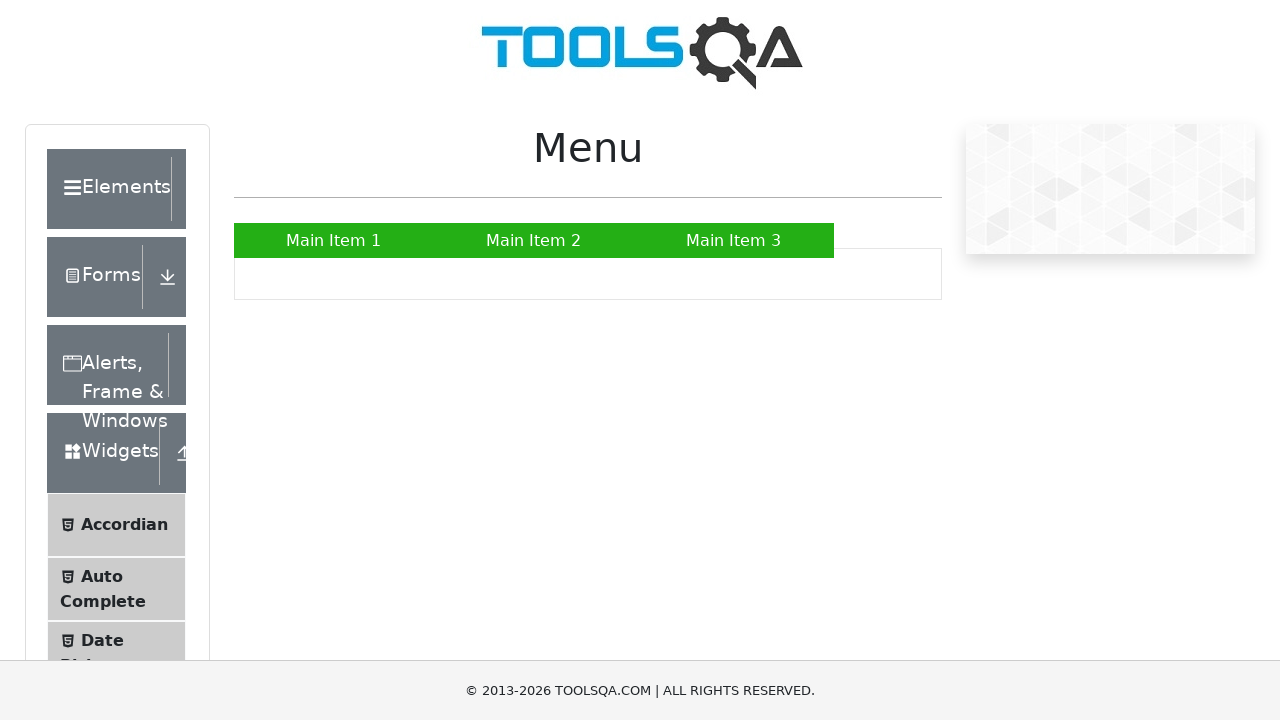

Hovered over 'Main Item 2' to trigger popup submenu at (534, 240) on xpath=(//a[@href='#'])[2]
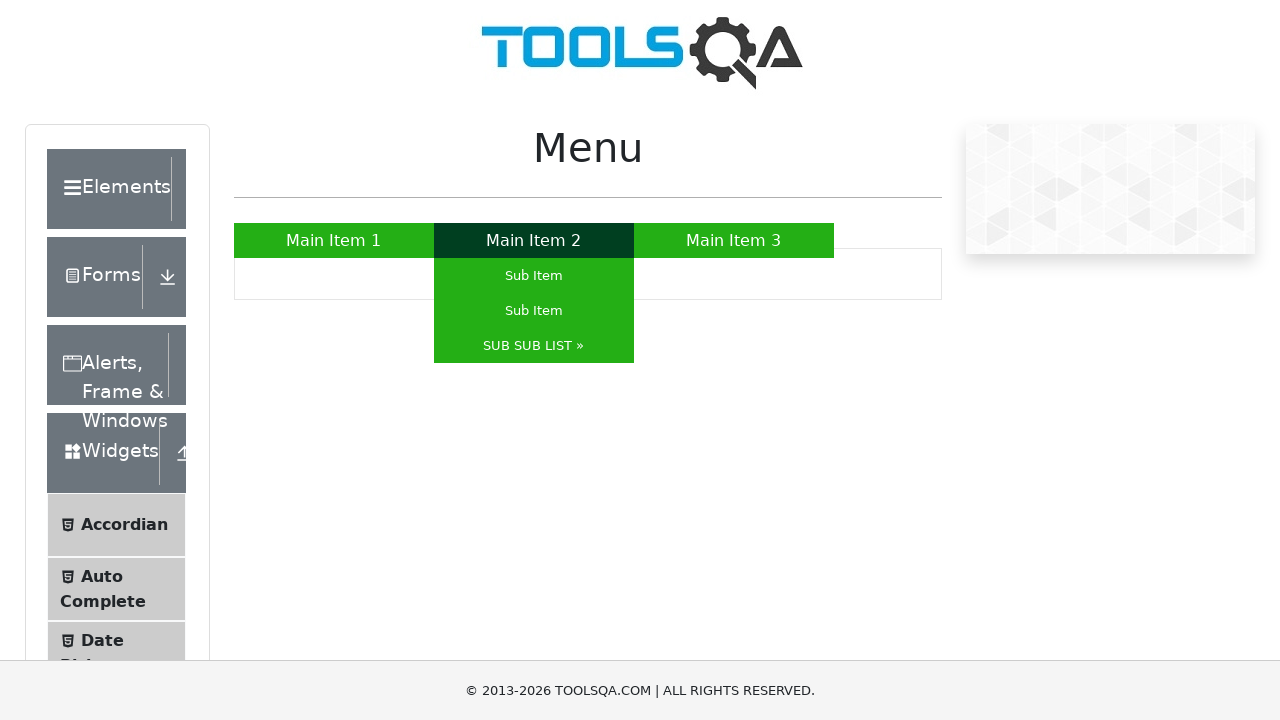

Waited 2 seconds for popup to appear
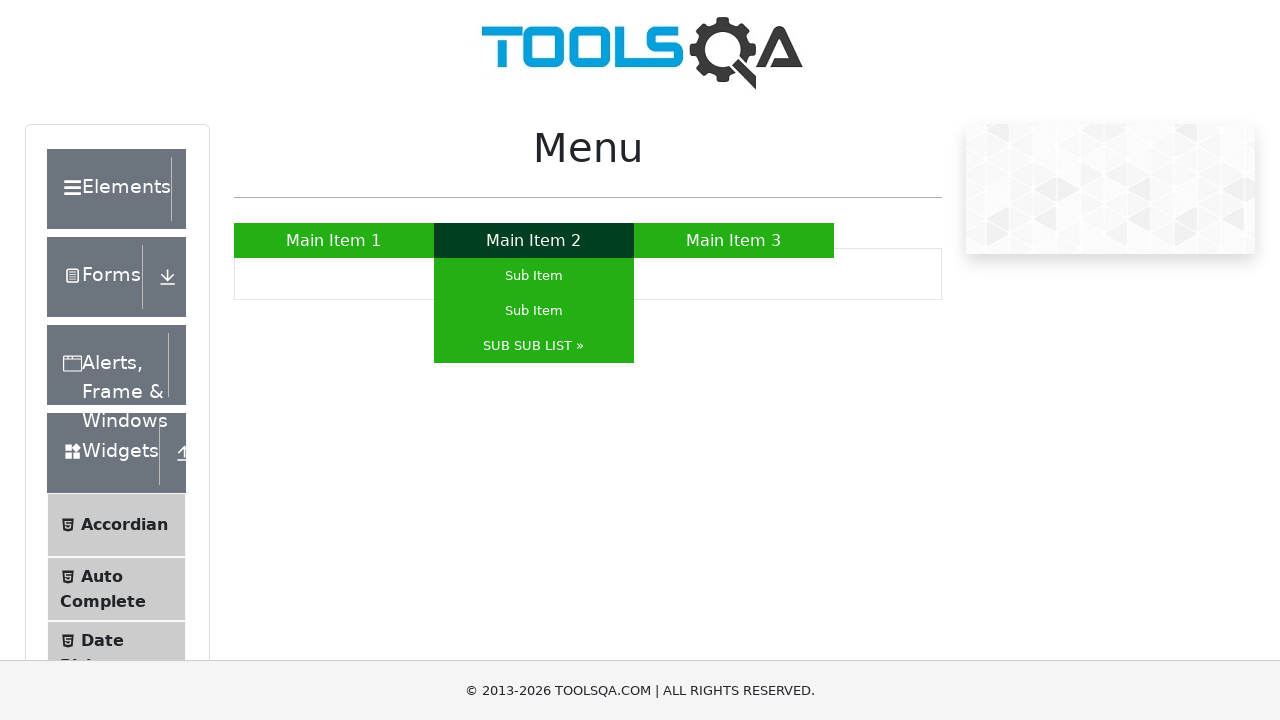

Submenu 'SUB SUB LIST' is now visible
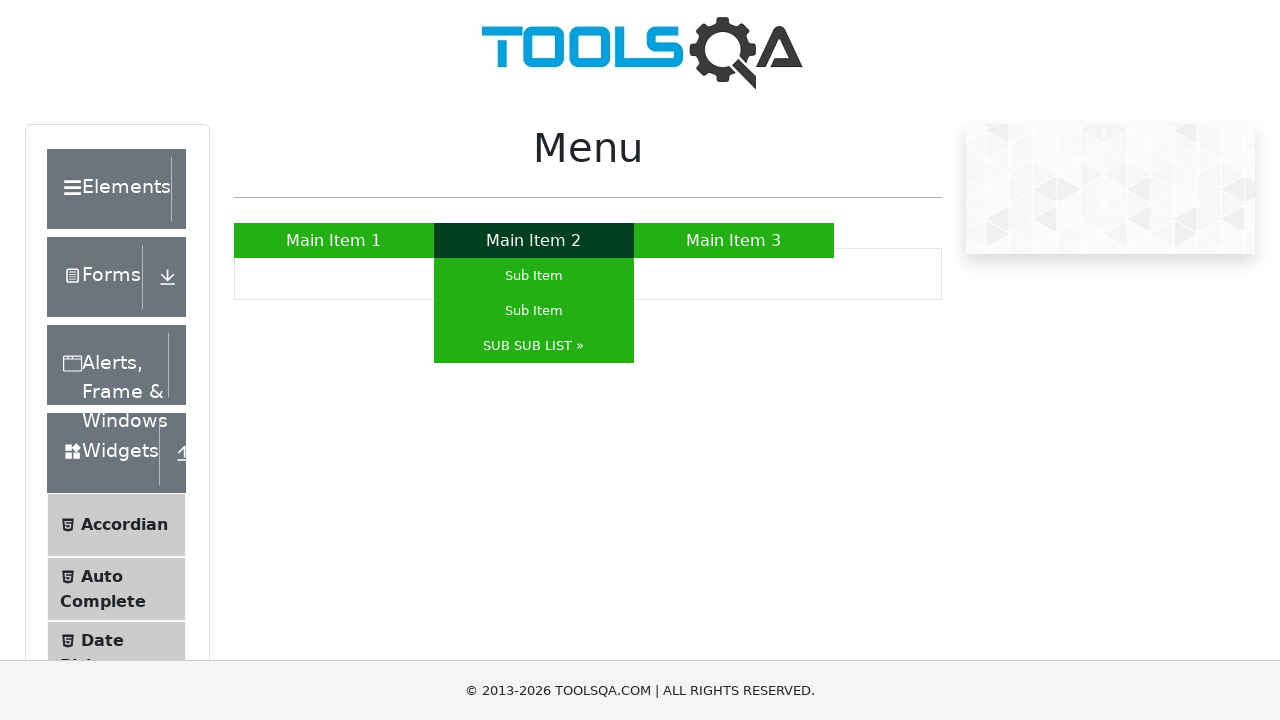

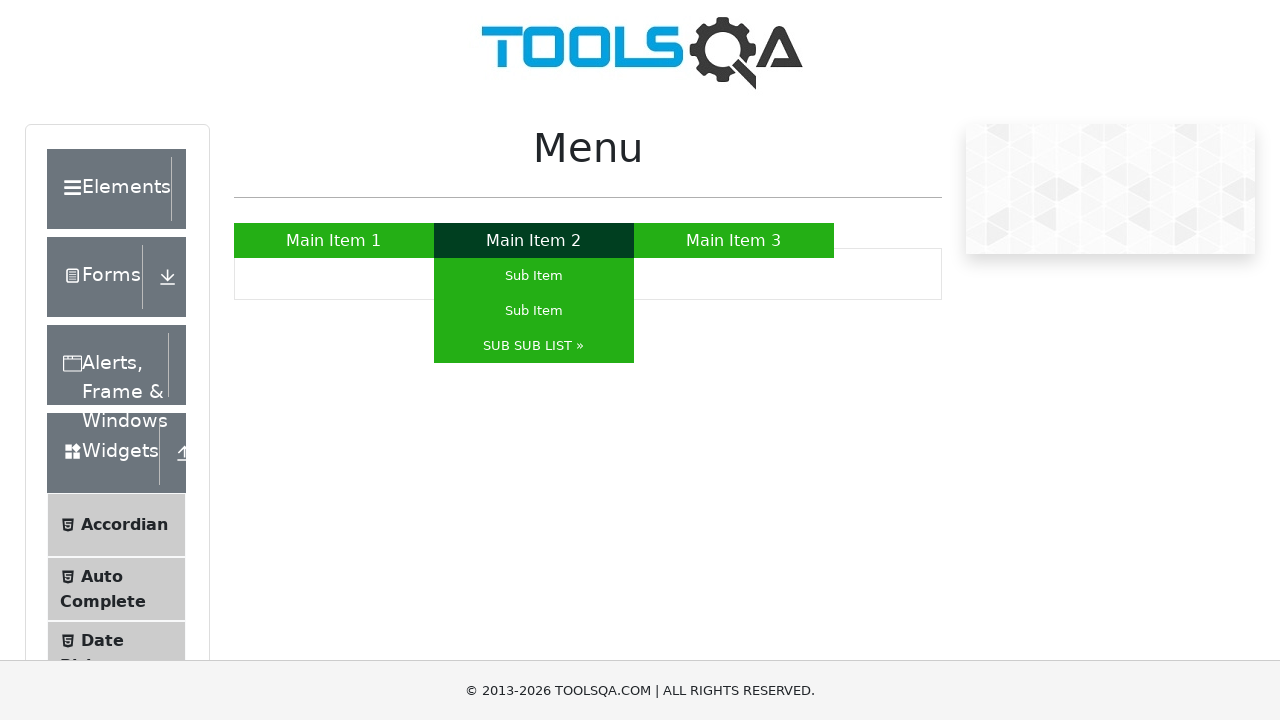